Tests navigation to the AnhTester blog by clicking the blog link on the homepage

Starting URL: https://anhtester.com

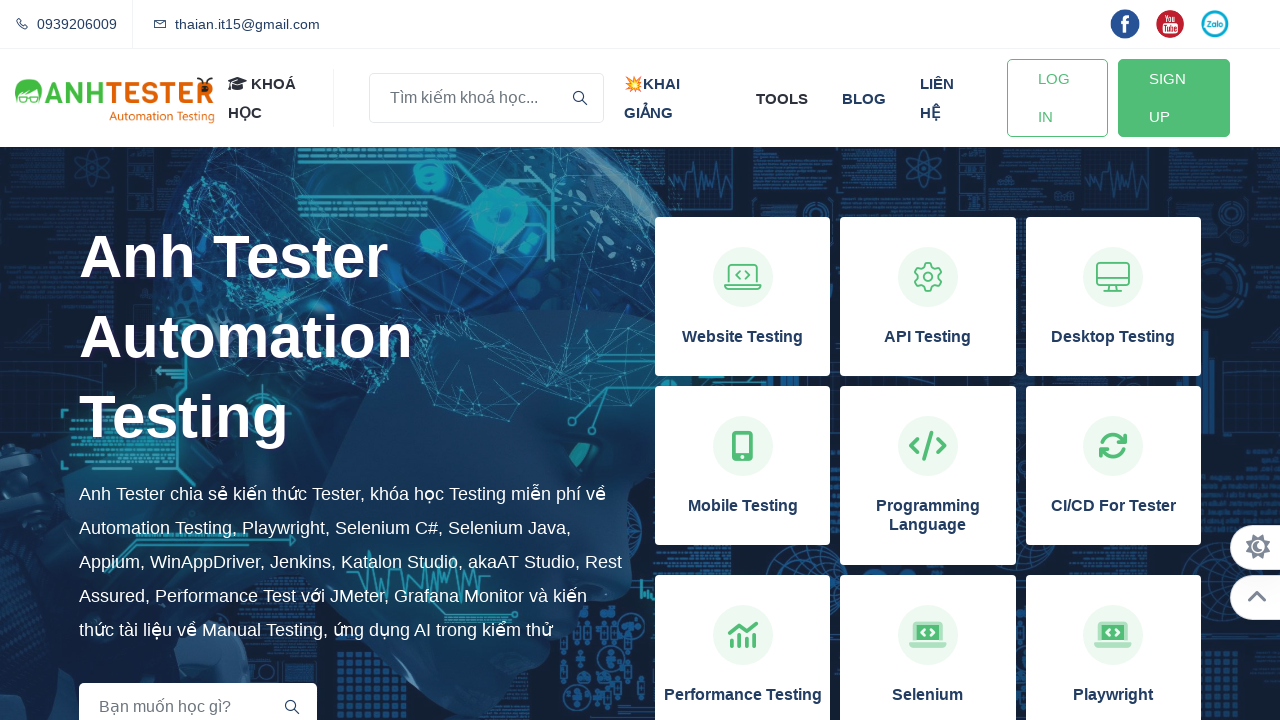

Clicked the blog link on AnhTester homepage at (864, 98) on xpath=//a[normalize-space()='blog']
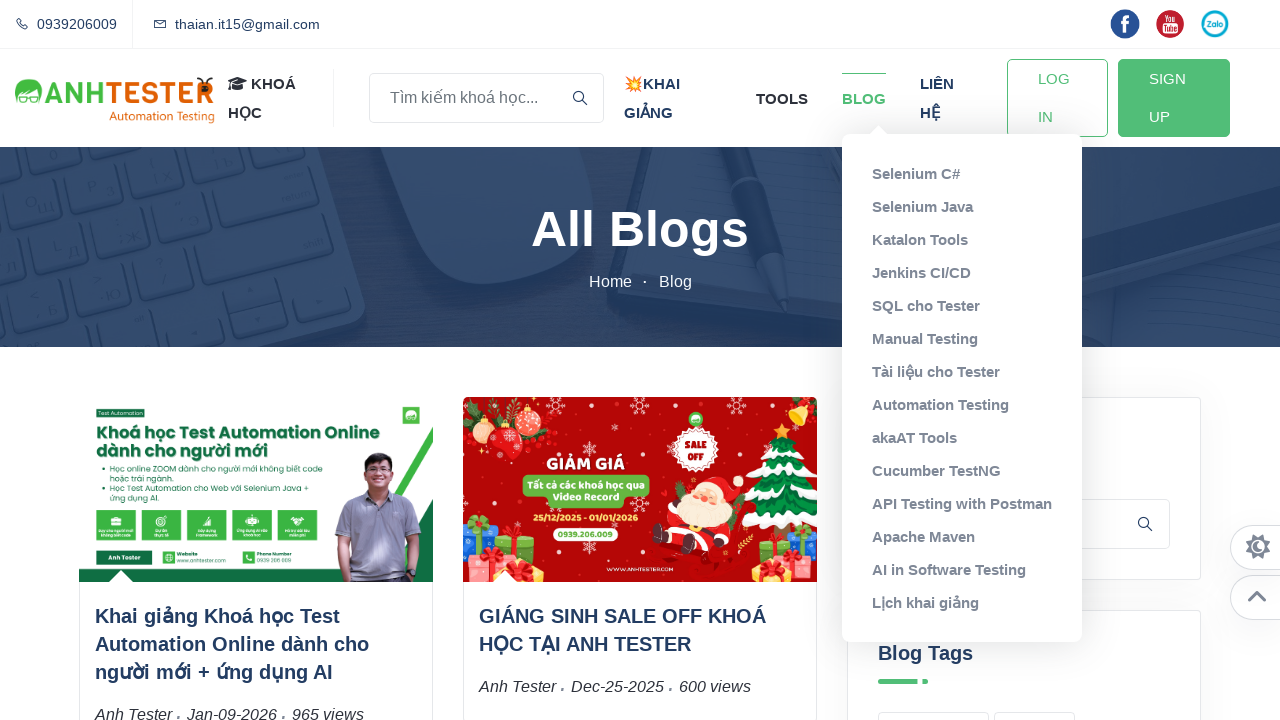

Blog page navigation completed and network idle
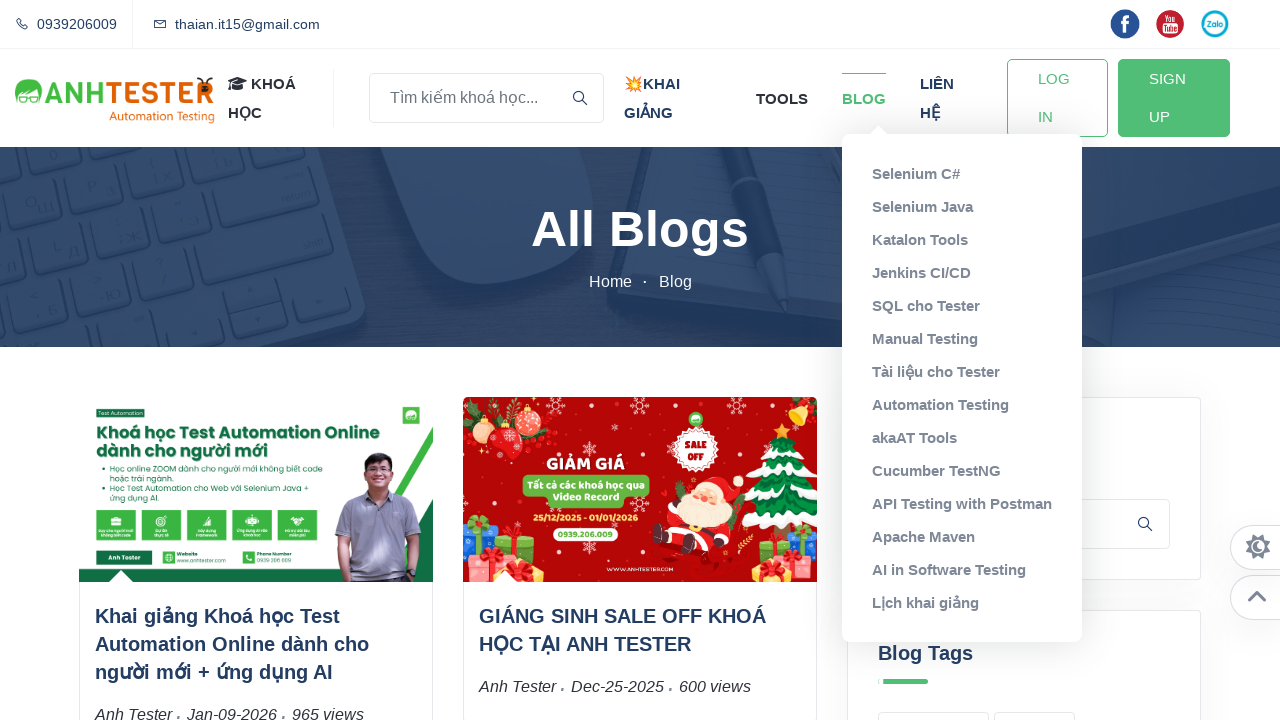

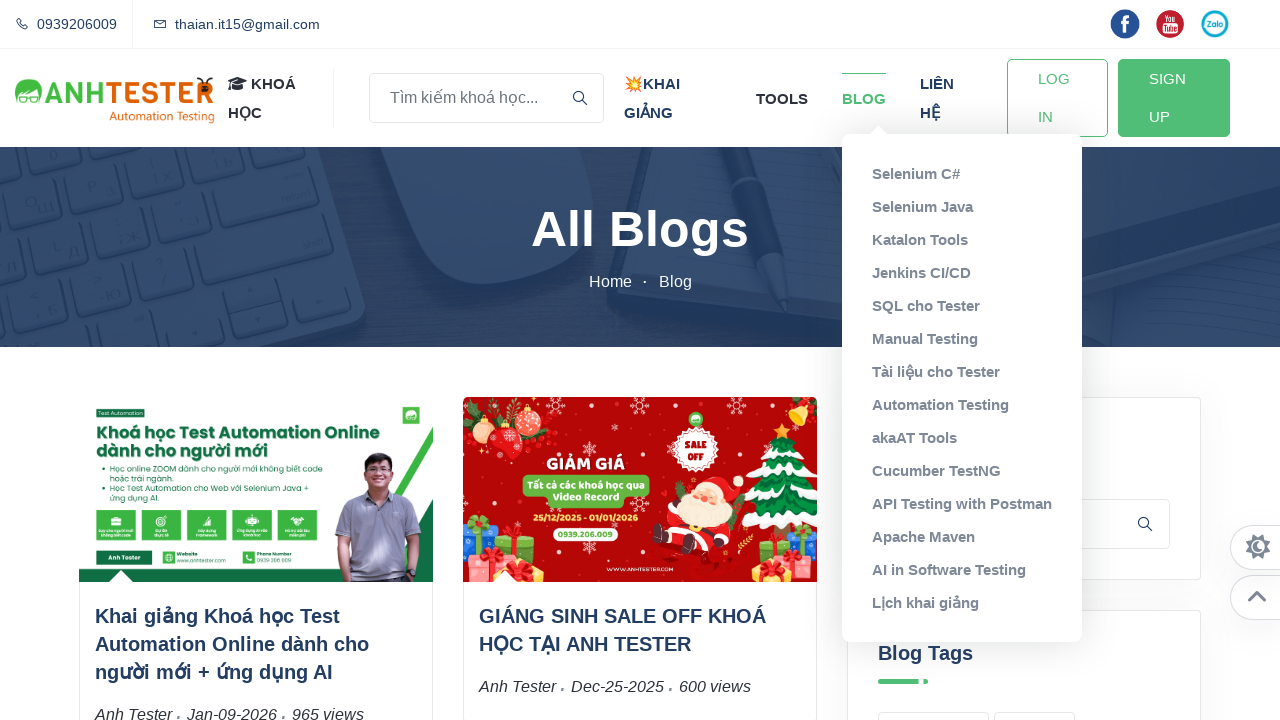